Tests hover functionality on a jQuery tooltip by hovering over an input field and verifying the tooltip text appears correctly.

Starting URL: https://automationfc.github.io/jquery-tooltip/

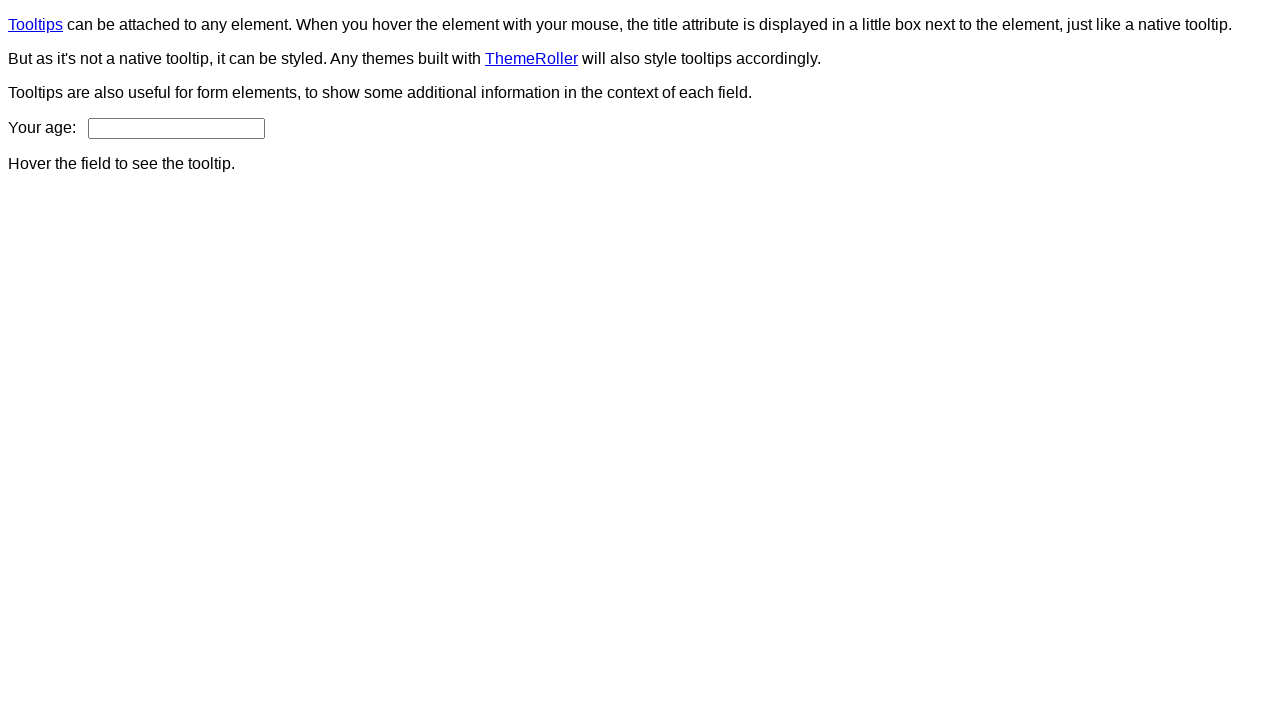

Hovered over age input field to trigger tooltip at (176, 128) on input#age
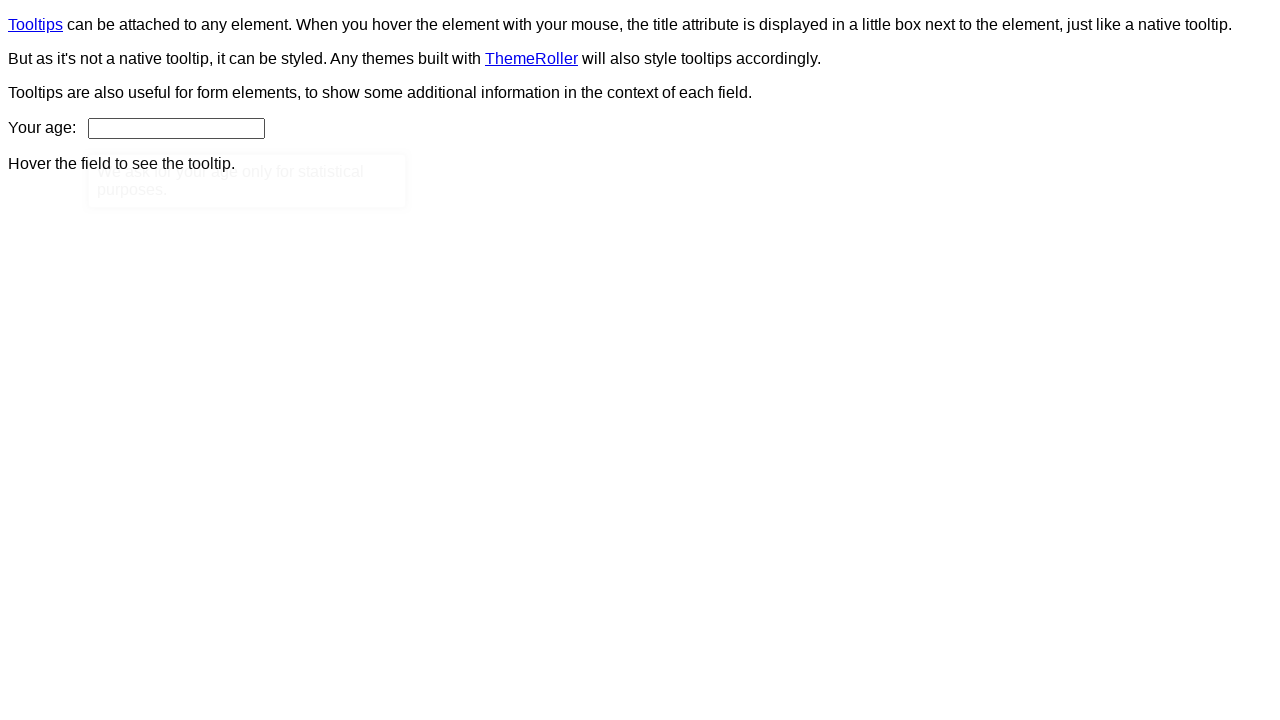

Tooltip element became visible
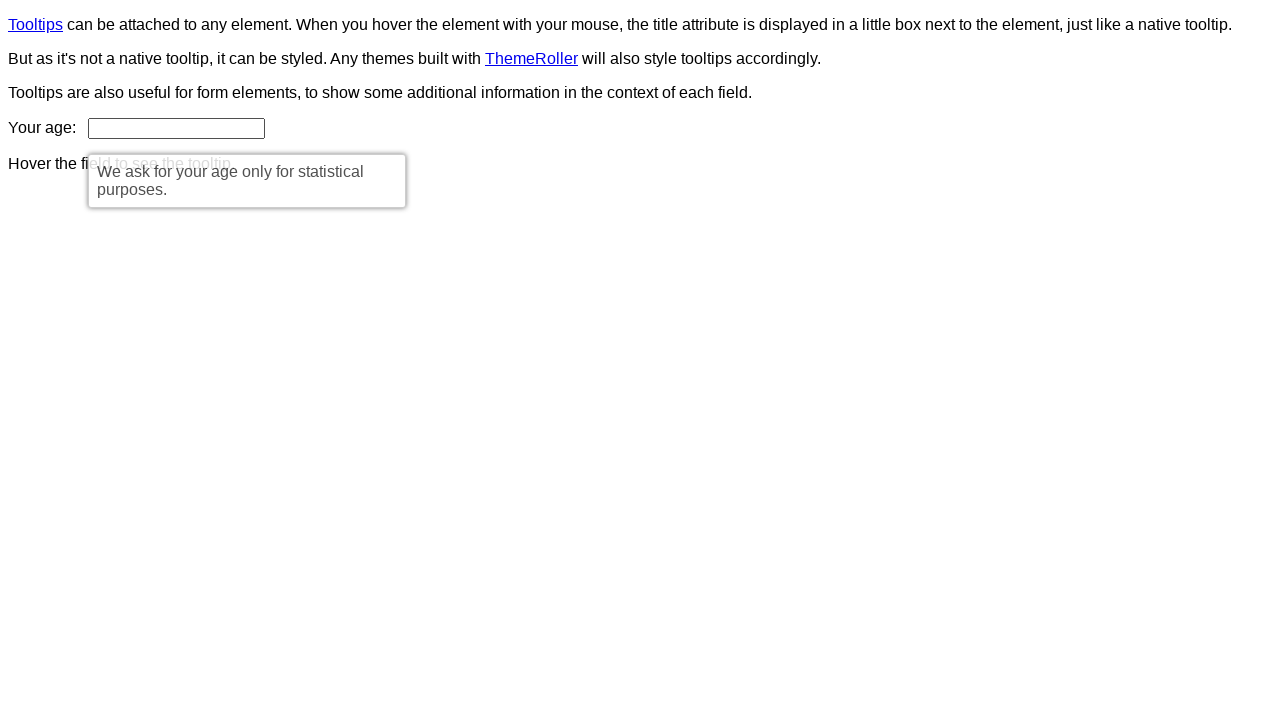

Verified tooltip text matches expected content: 'We ask for your age only for statistical purposes.'
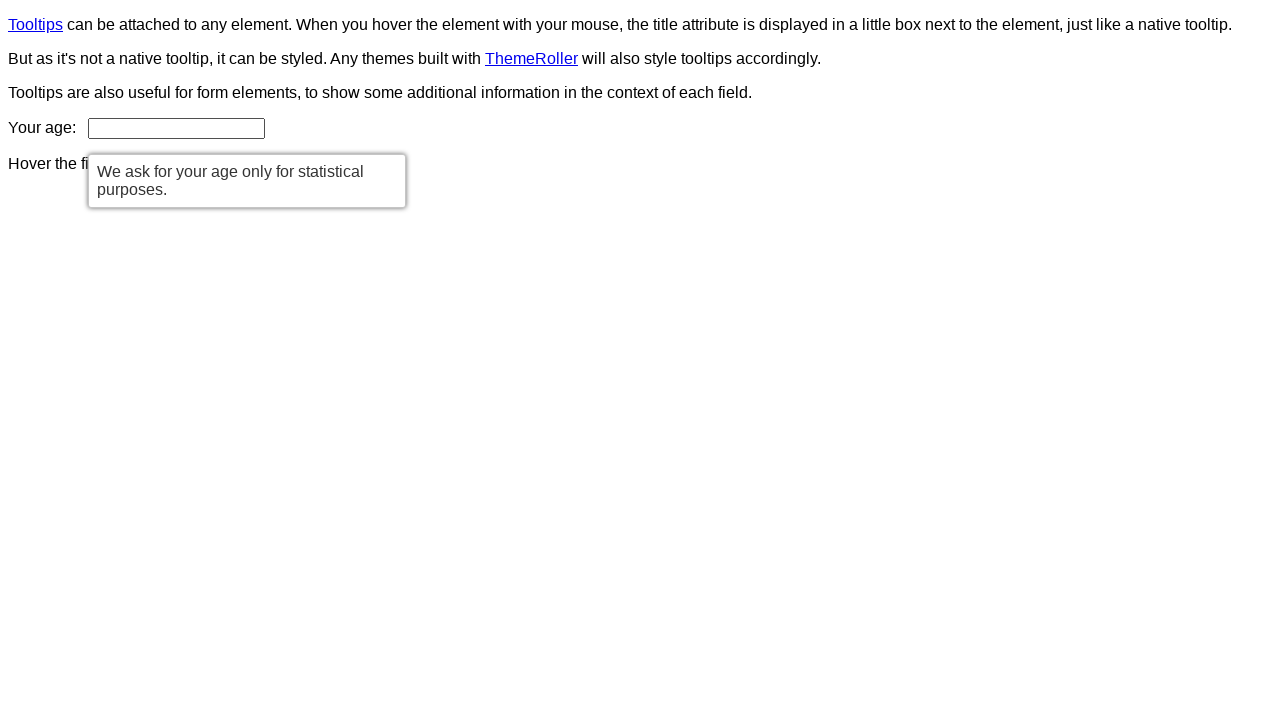

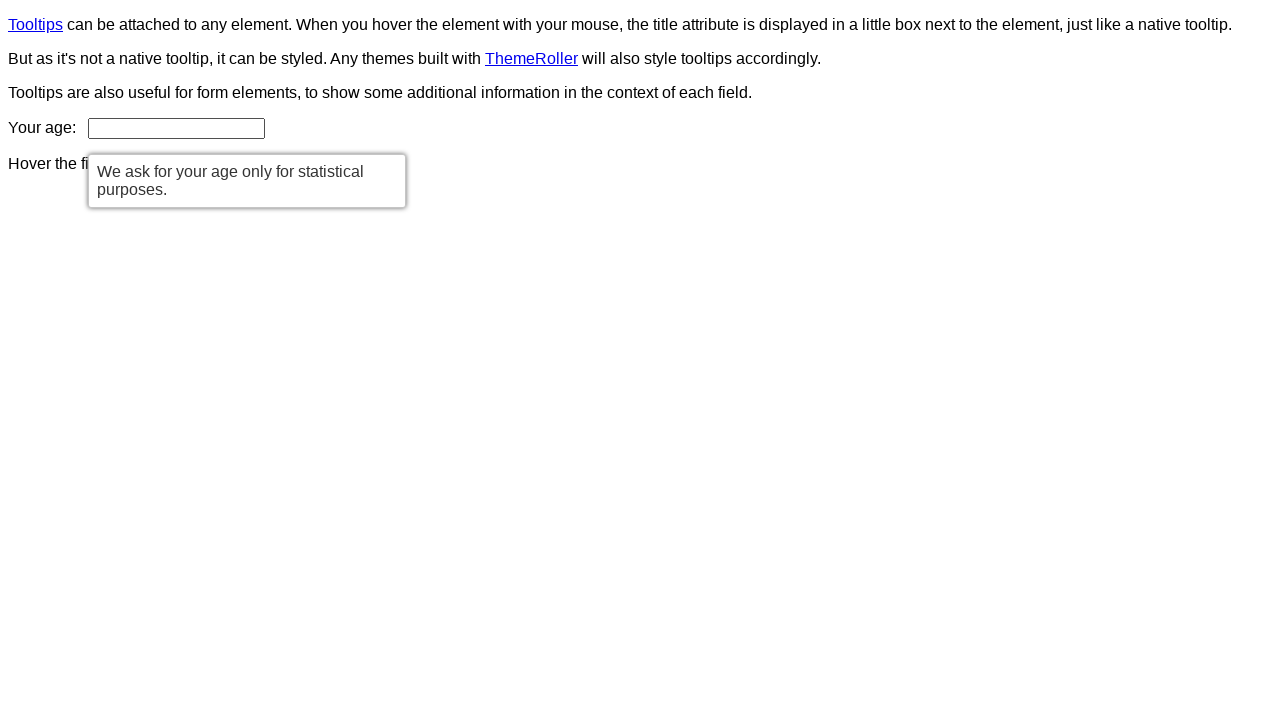